Tests that clicking Clear completed removes completed items from the list

Starting URL: https://demo.playwright.dev/todomvc

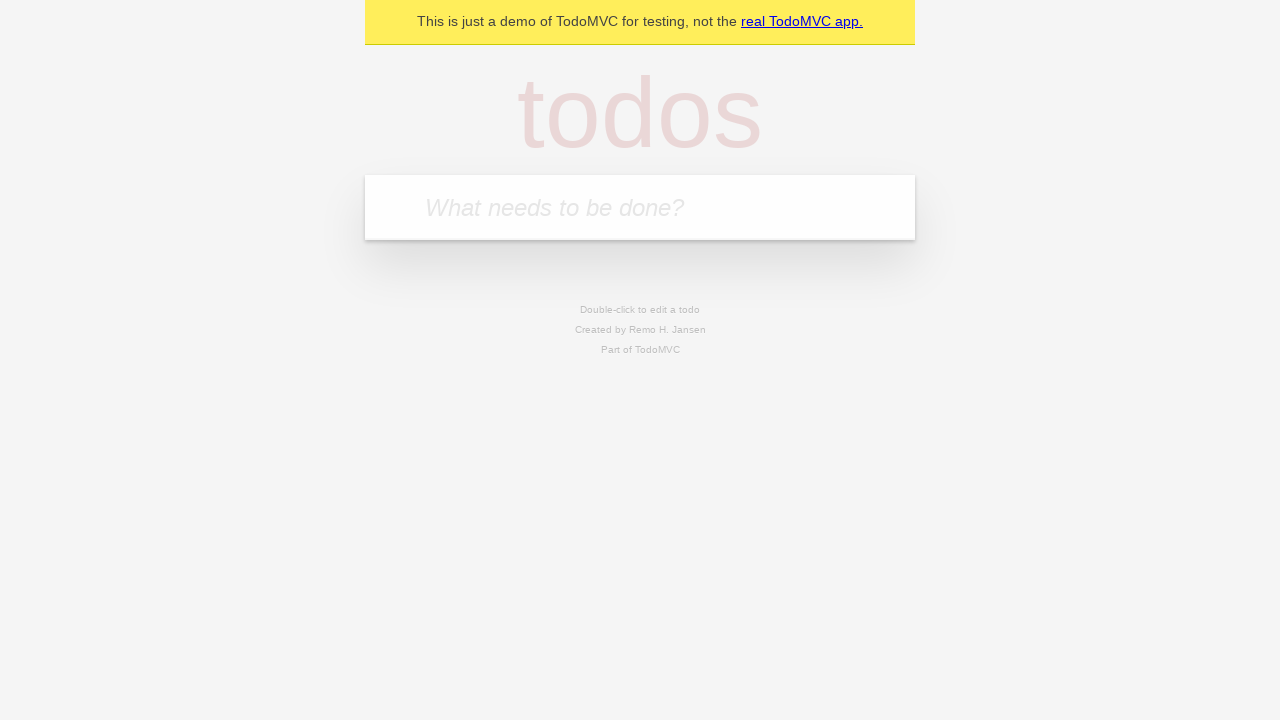

Filled todo input with 'buy some cheese' on internal:attr=[placeholder="What needs to be done?"i]
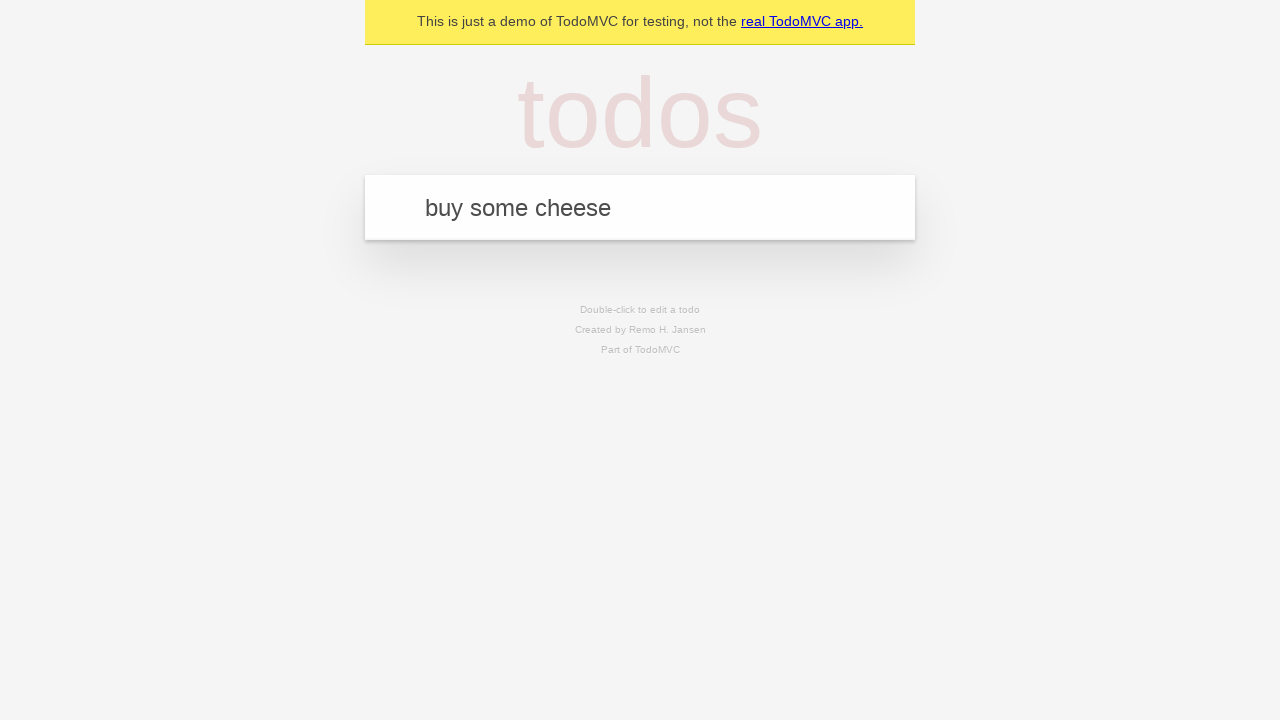

Pressed Enter to add first todo on internal:attr=[placeholder="What needs to be done?"i]
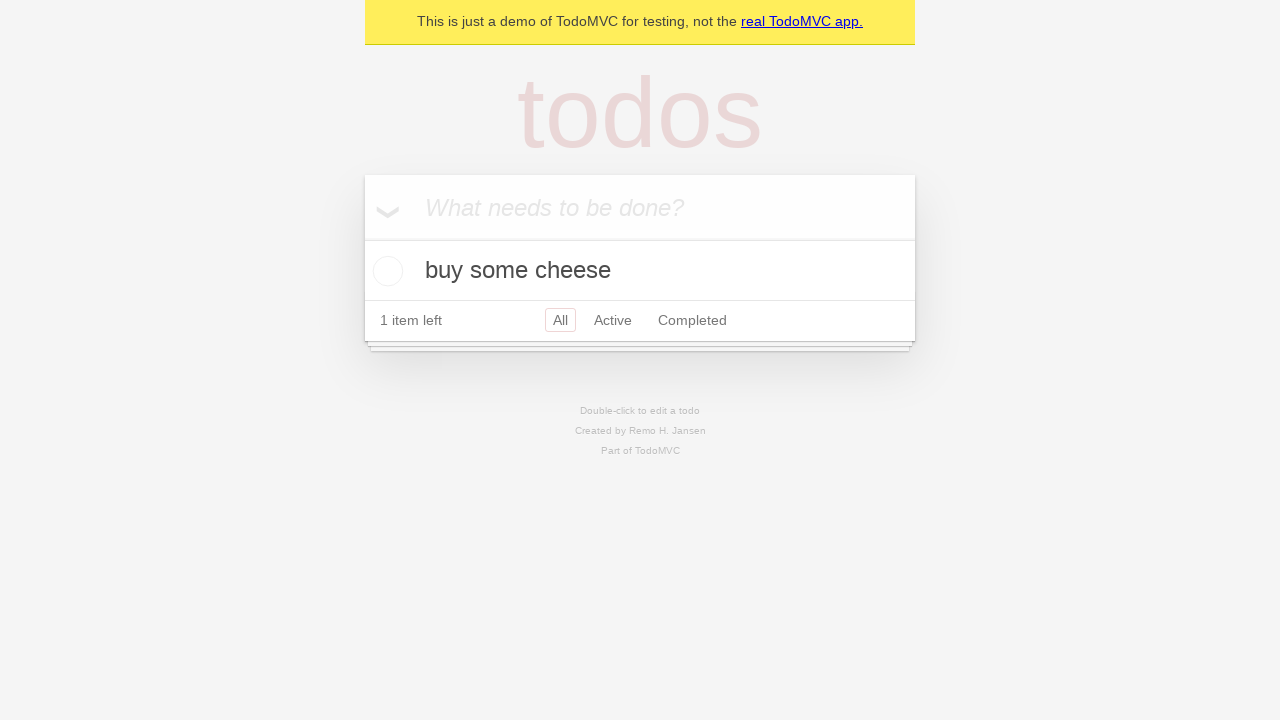

Filled todo input with 'feed the cat' on internal:attr=[placeholder="What needs to be done?"i]
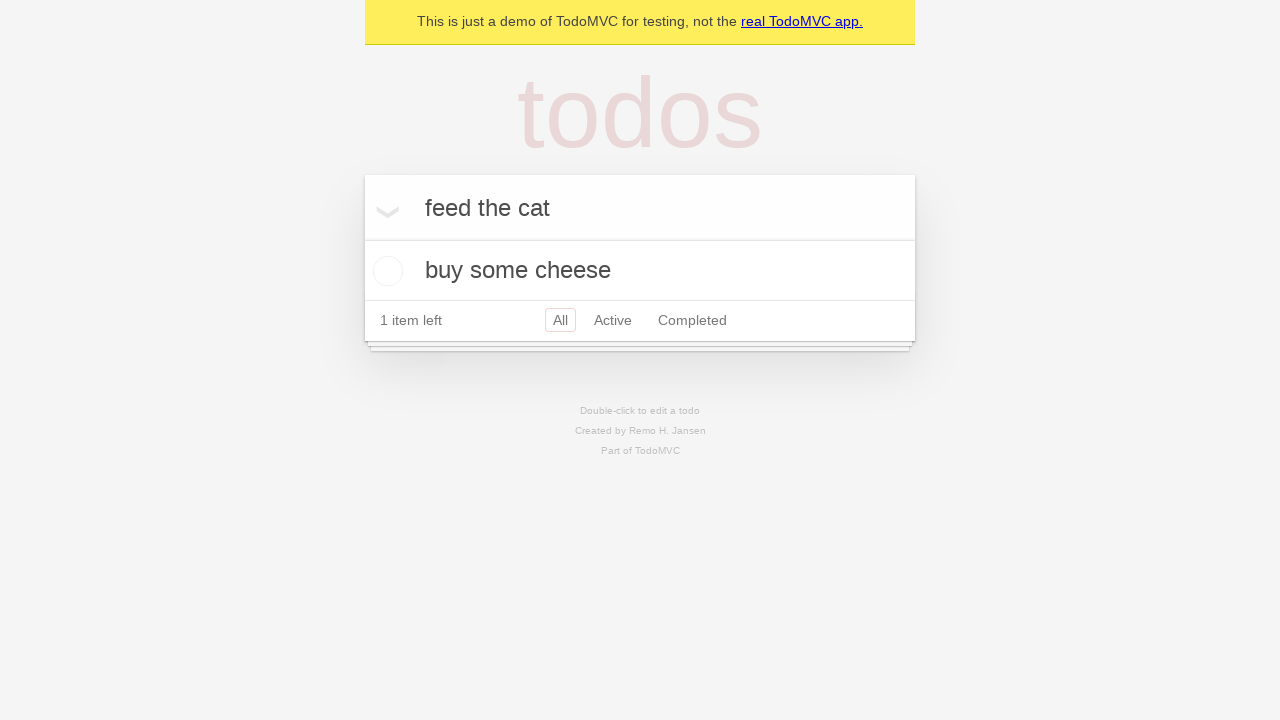

Pressed Enter to add second todo on internal:attr=[placeholder="What needs to be done?"i]
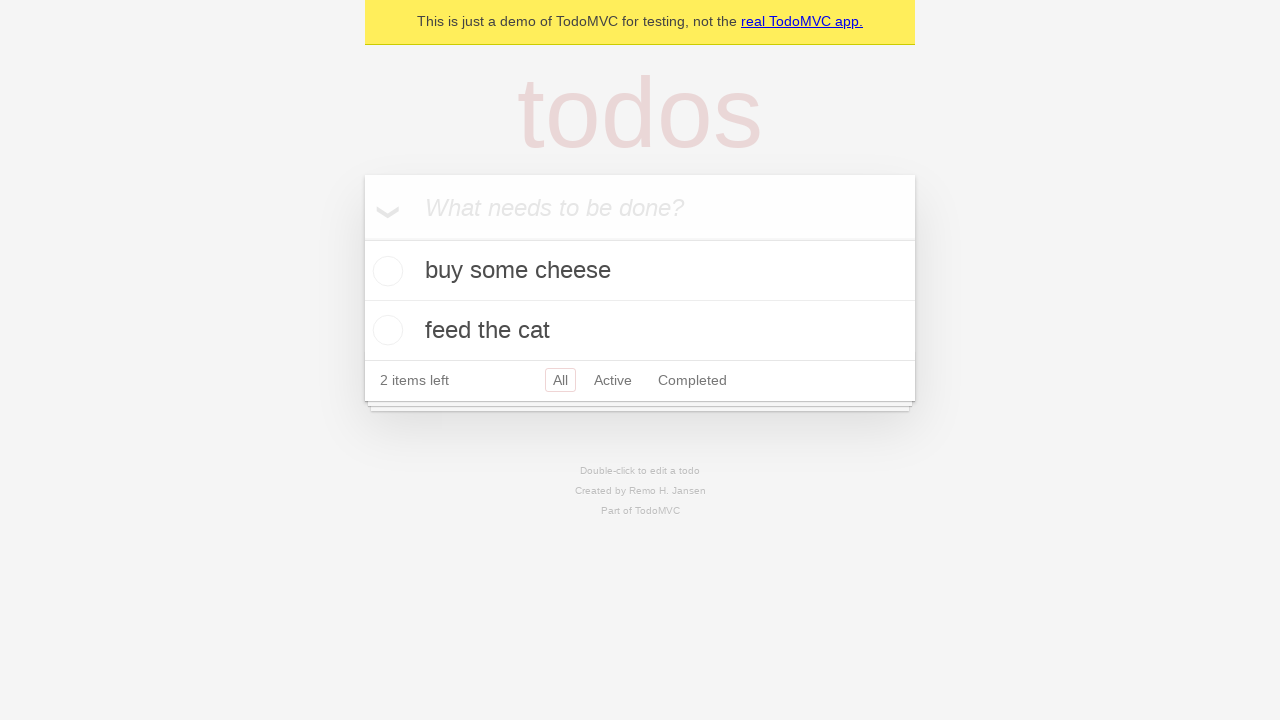

Filled todo input with 'book a doctors appointment' on internal:attr=[placeholder="What needs to be done?"i]
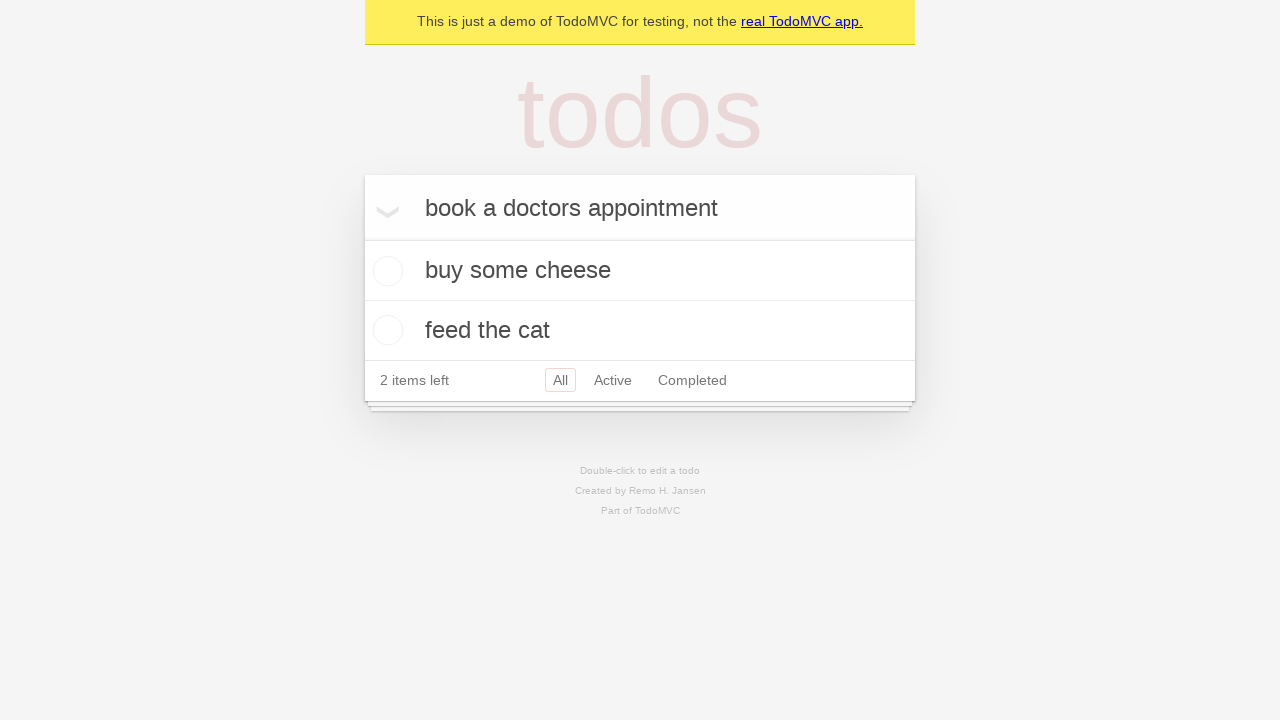

Pressed Enter to add third todo on internal:attr=[placeholder="What needs to be done?"i]
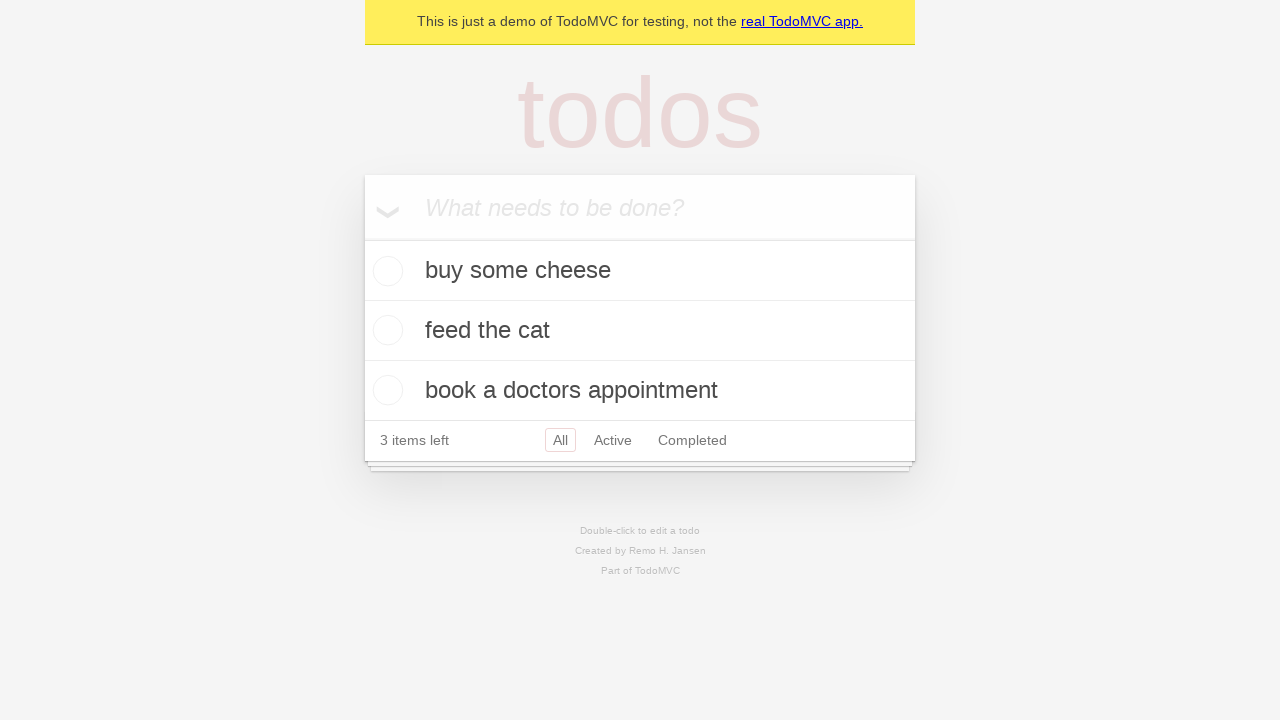

Checked the second todo item to mark it as completed at (385, 330) on internal:testid=[data-testid="todo-item"s] >> nth=1 >> internal:role=checkbox
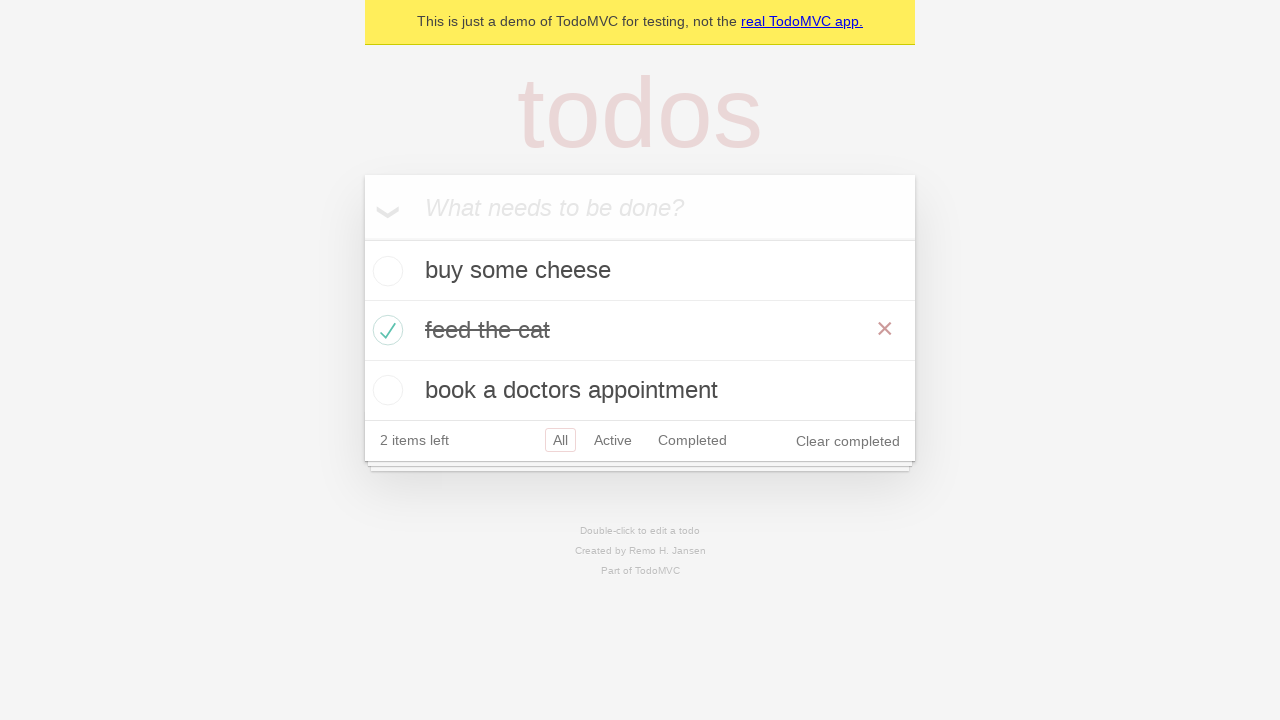

Clicked 'Clear completed' button to remove completed items at (848, 441) on internal:role=button[name="Clear completed"i]
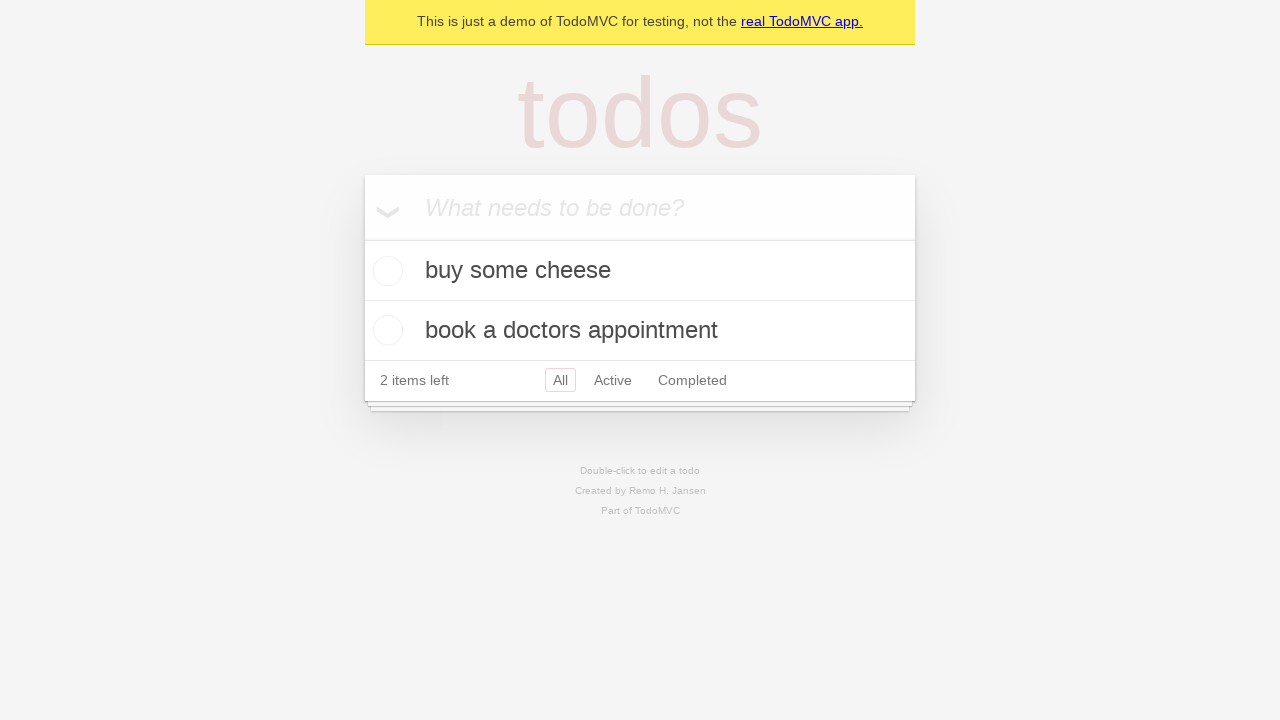

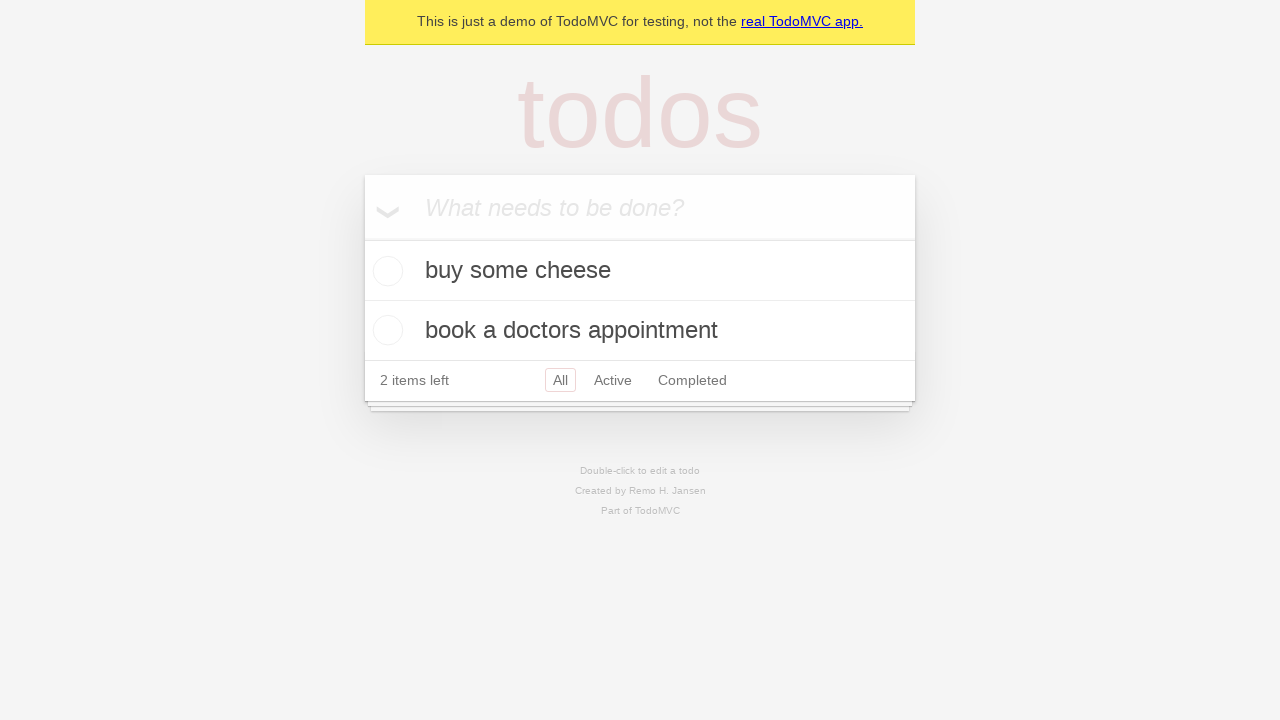